Tests implicit wait functionality by clicking a verify button and checking for a success message

Starting URL: http://suninjuly.github.io/wait1.html

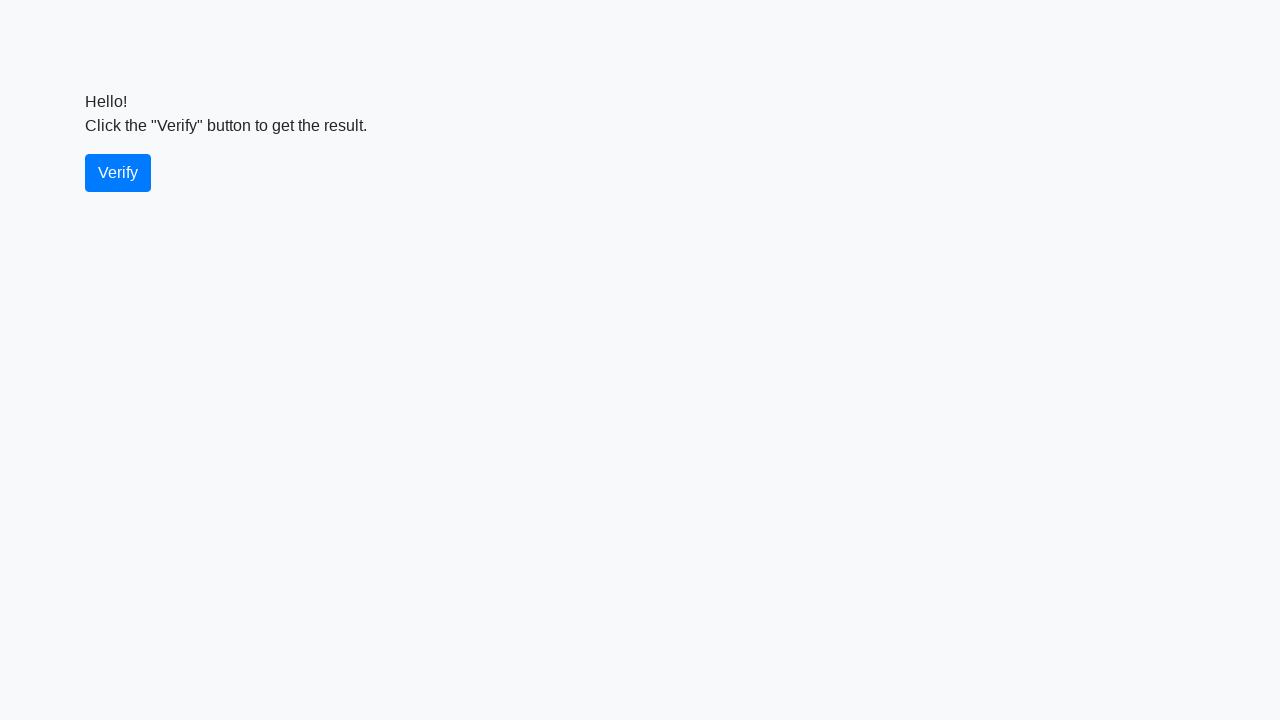

Clicked the verify button at (118, 173) on #verify
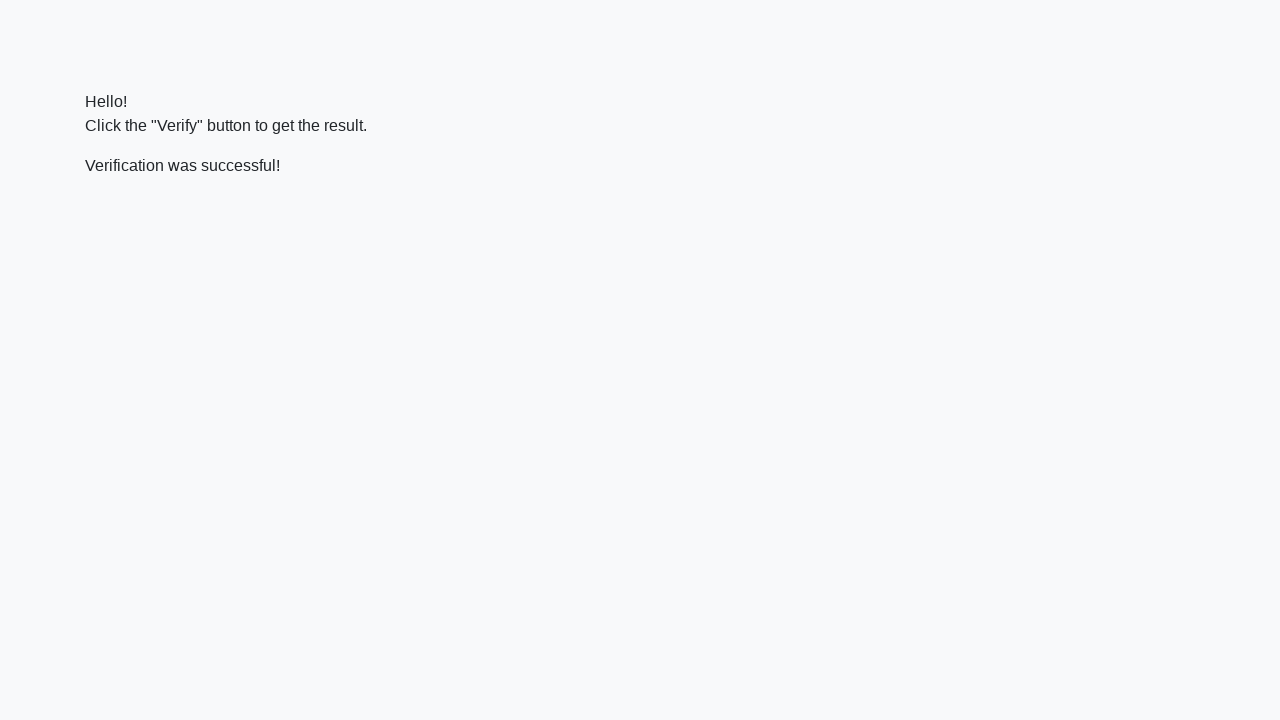

Success message element appeared
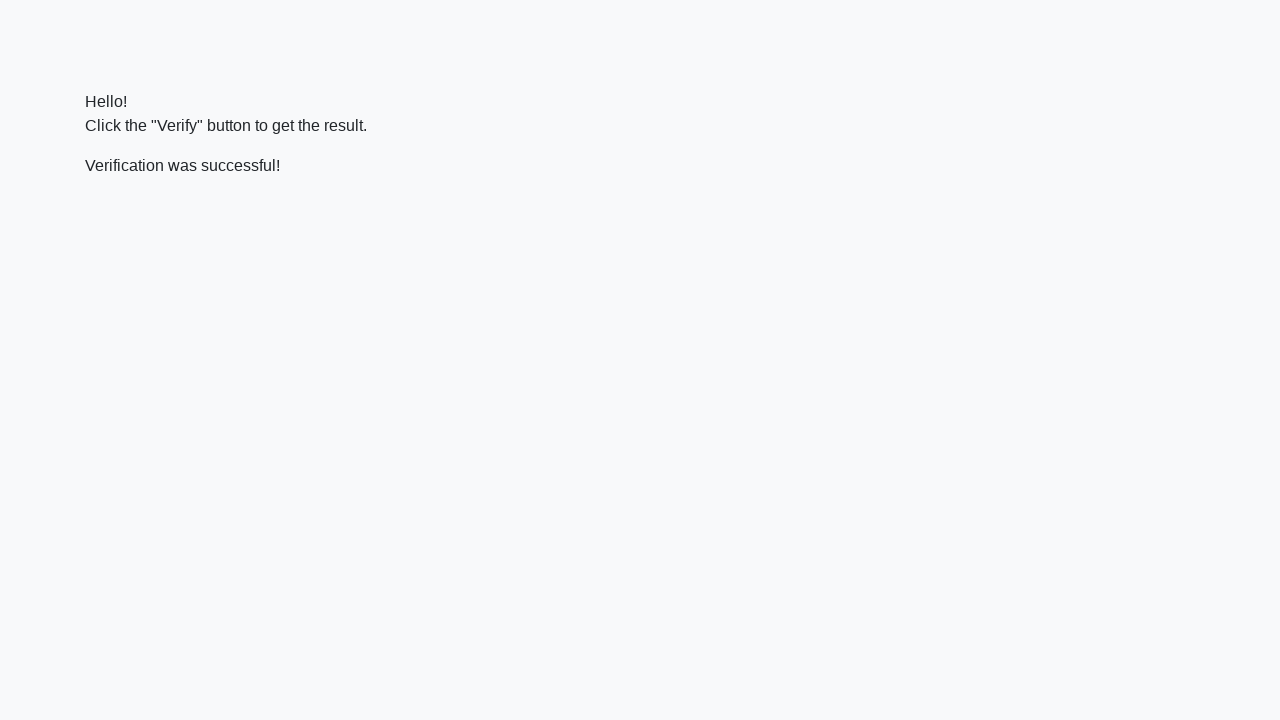

Located the success message element
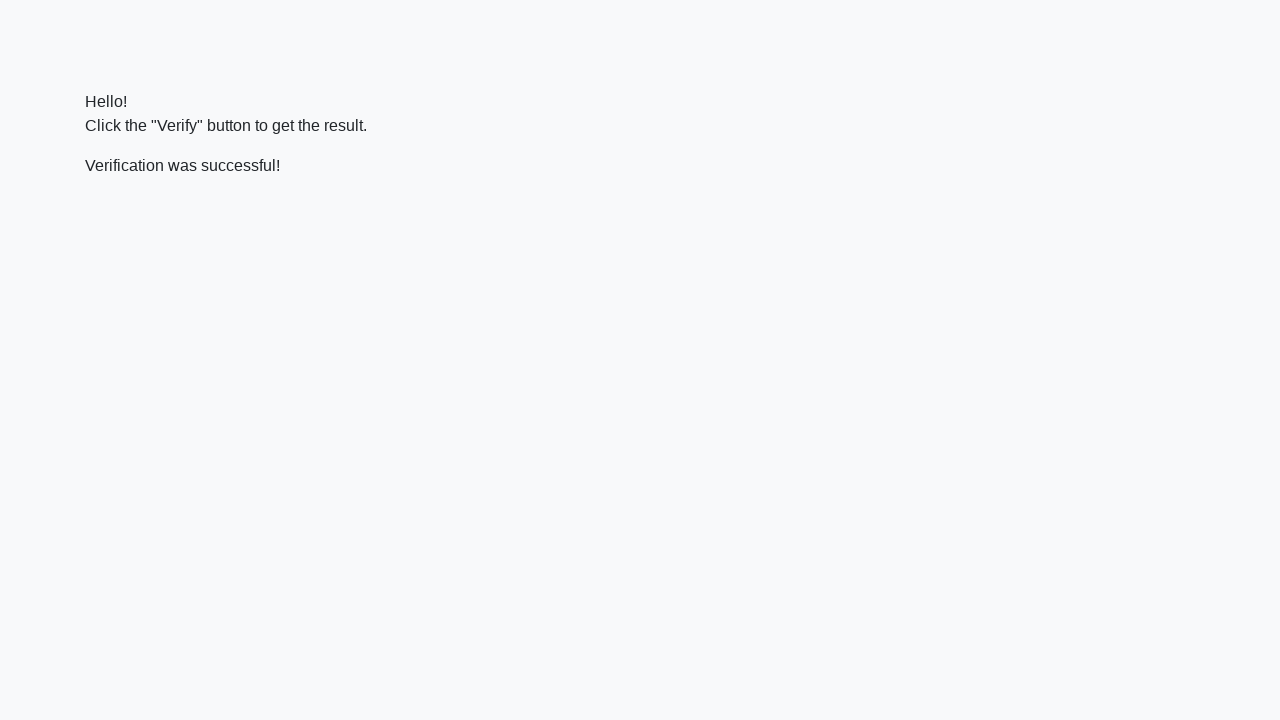

Verified success message contains 'successful' text
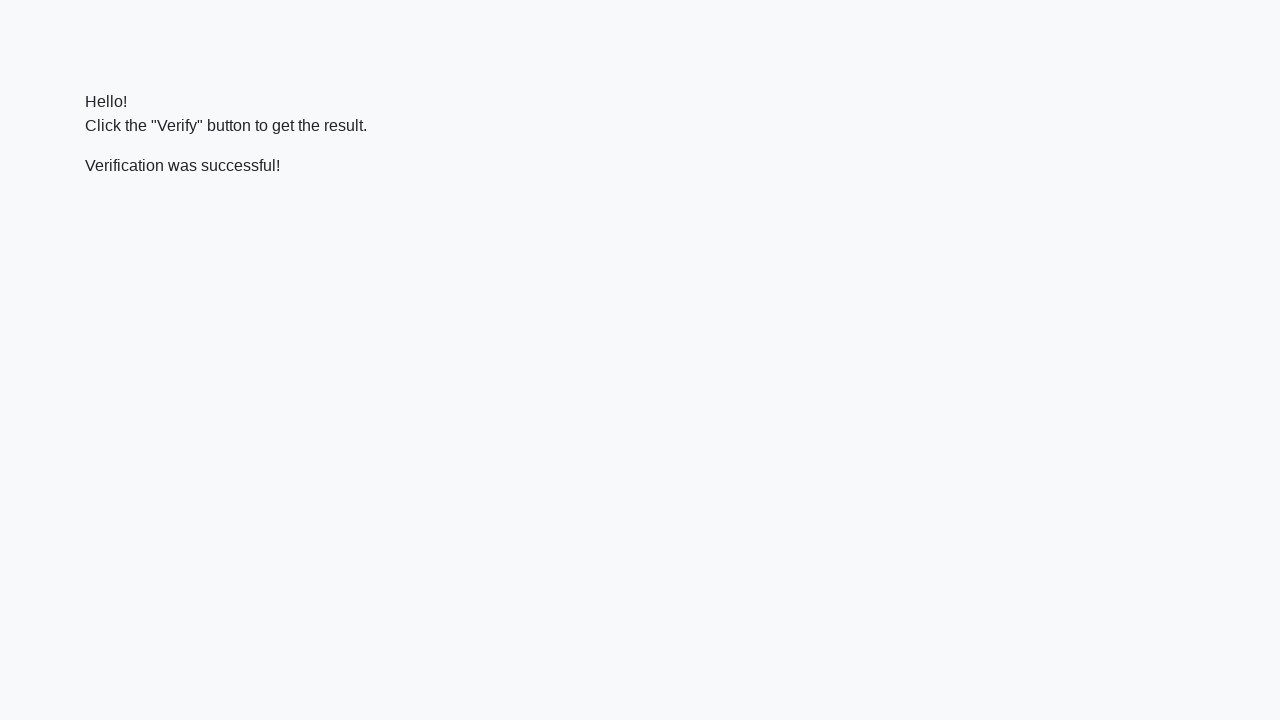

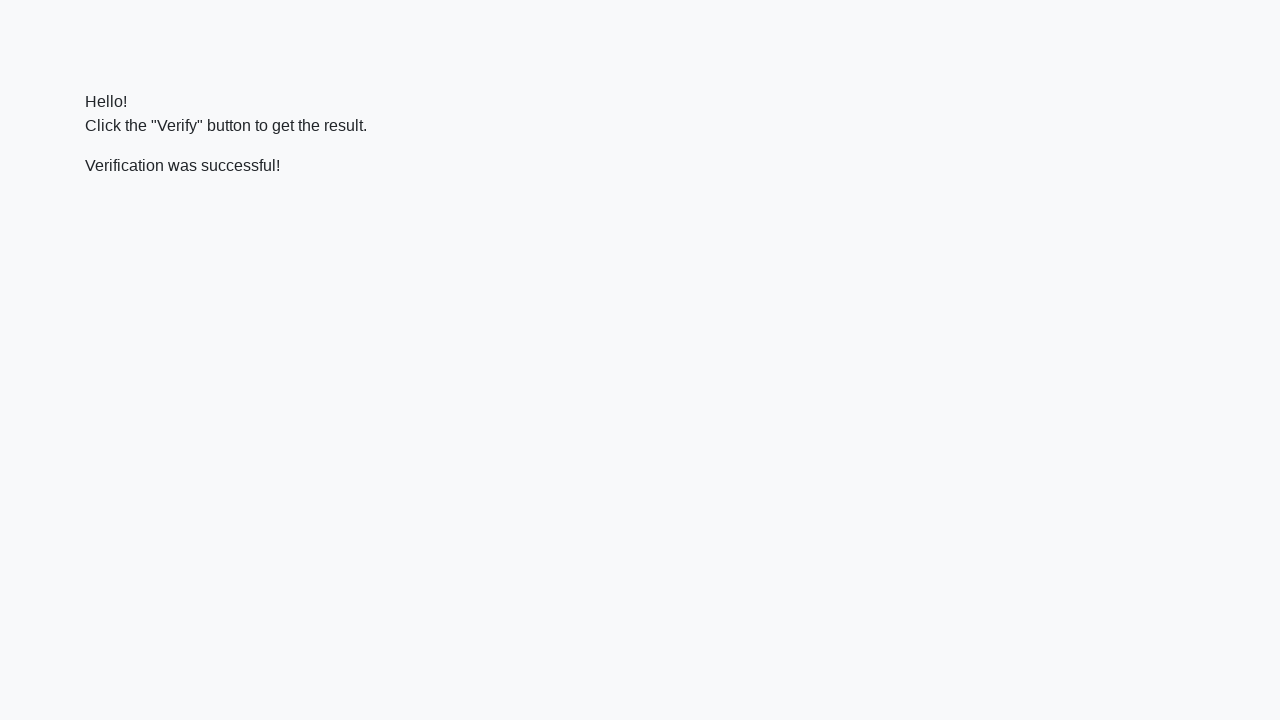